Tests that the browser back button works correctly with filter navigation

Starting URL: https://demo.playwright.dev/todomvc

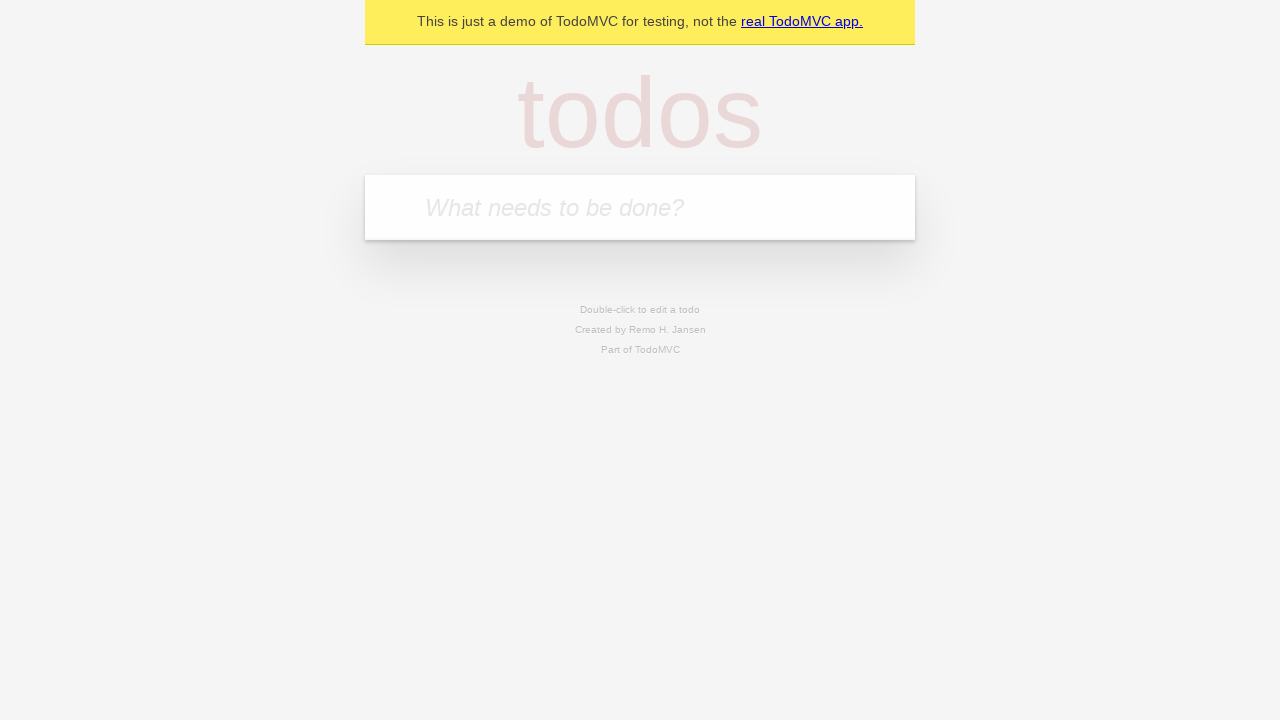

Filled new todo input with 'buy some cheese' on internal:attr=[placeholder="What needs to be done?"i]
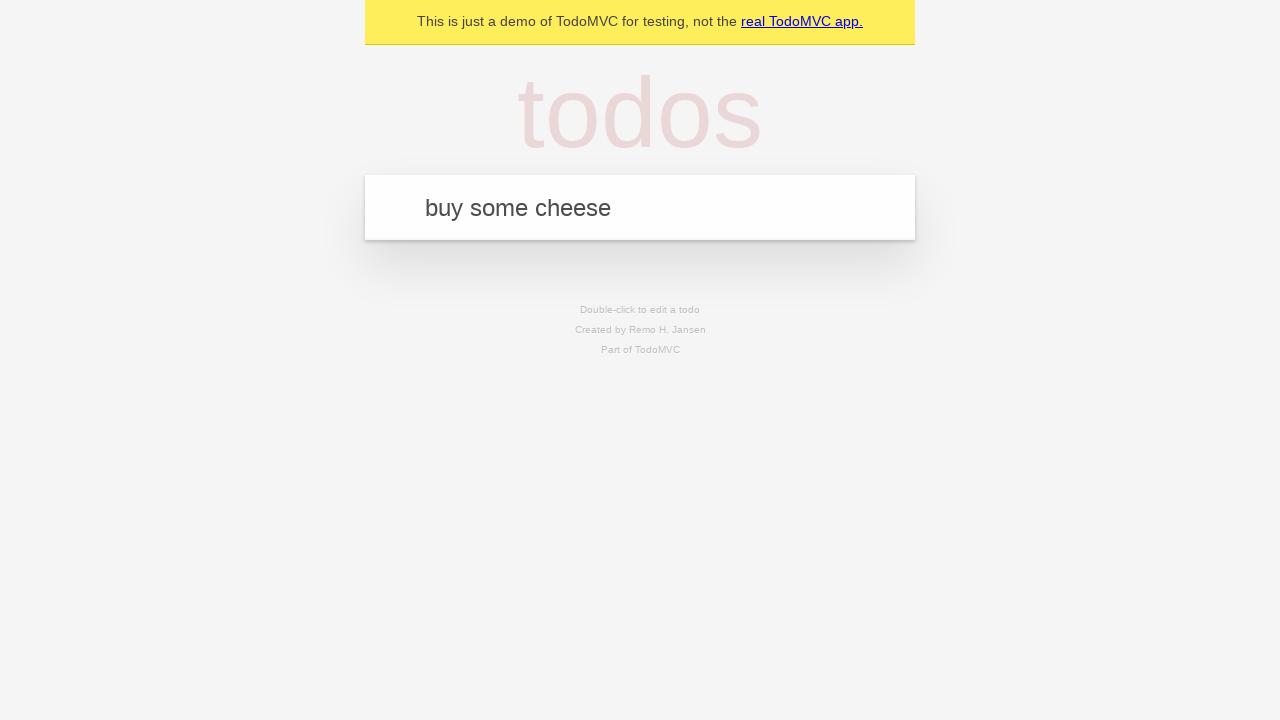

Pressed Enter to create first todo on internal:attr=[placeholder="What needs to be done?"i]
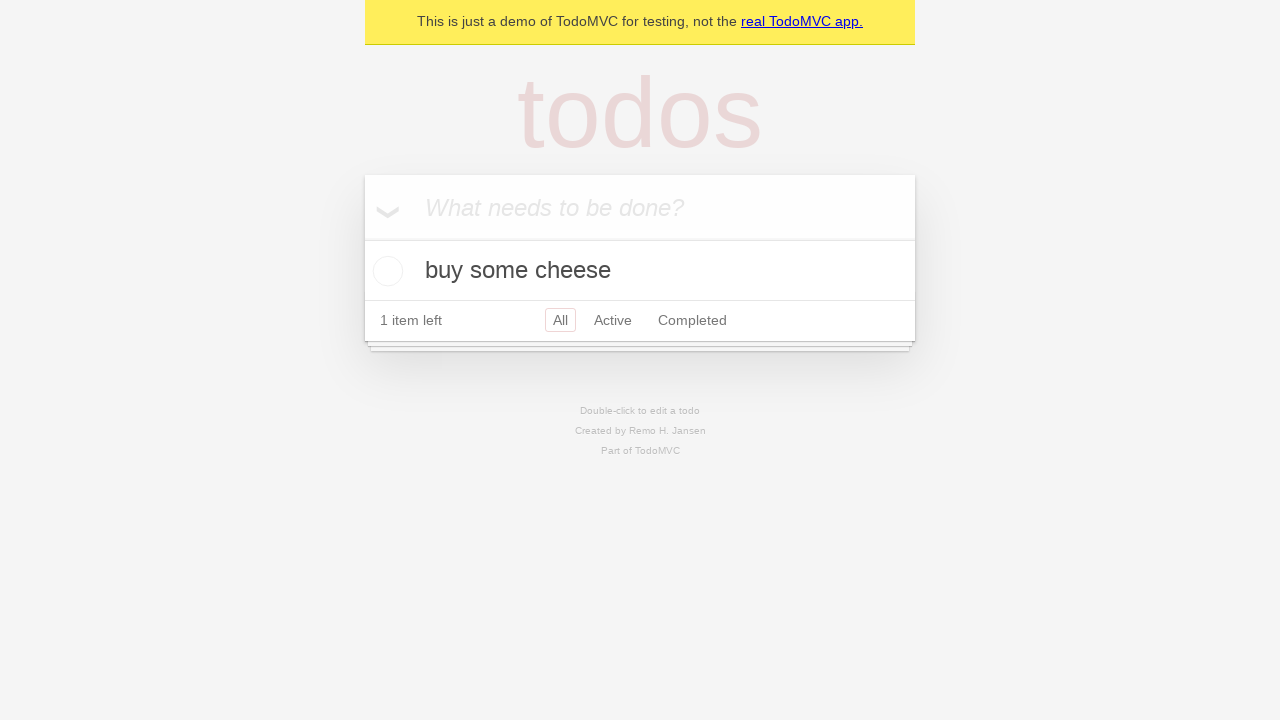

Filled new todo input with 'feed the cat' on internal:attr=[placeholder="What needs to be done?"i]
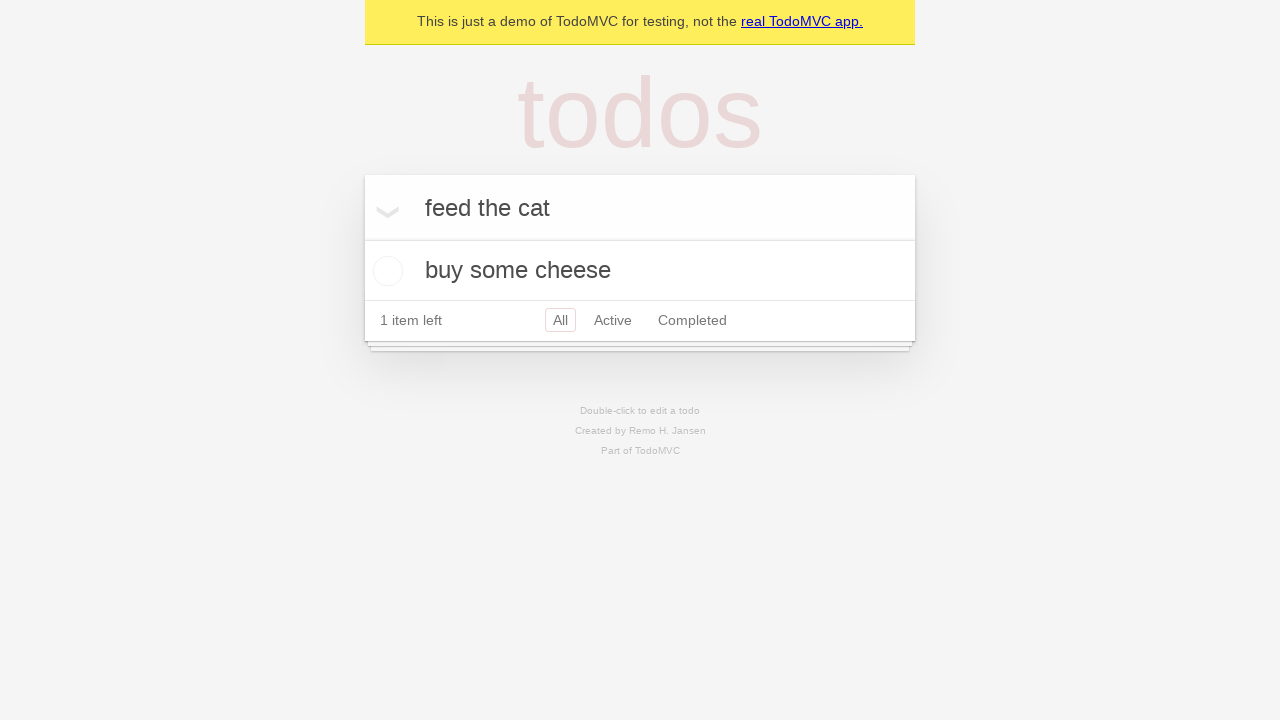

Pressed Enter to create second todo on internal:attr=[placeholder="What needs to be done?"i]
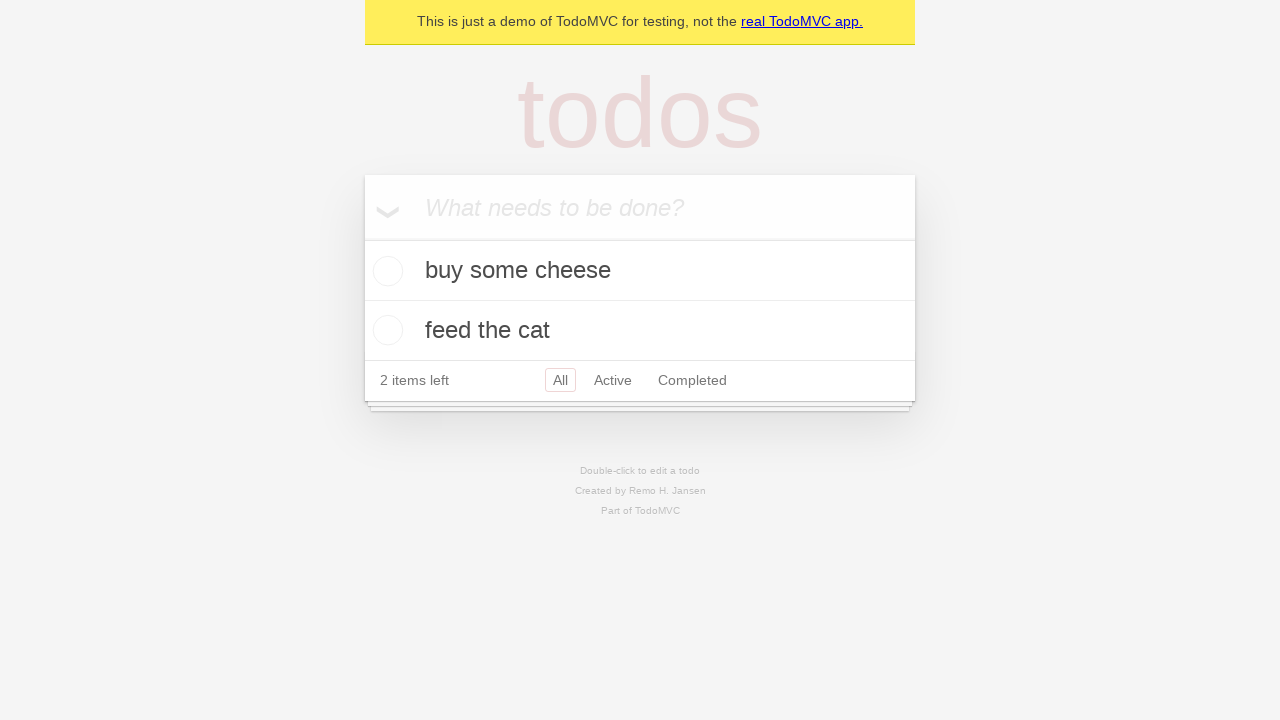

Filled new todo input with 'book a doctors appointment' on internal:attr=[placeholder="What needs to be done?"i]
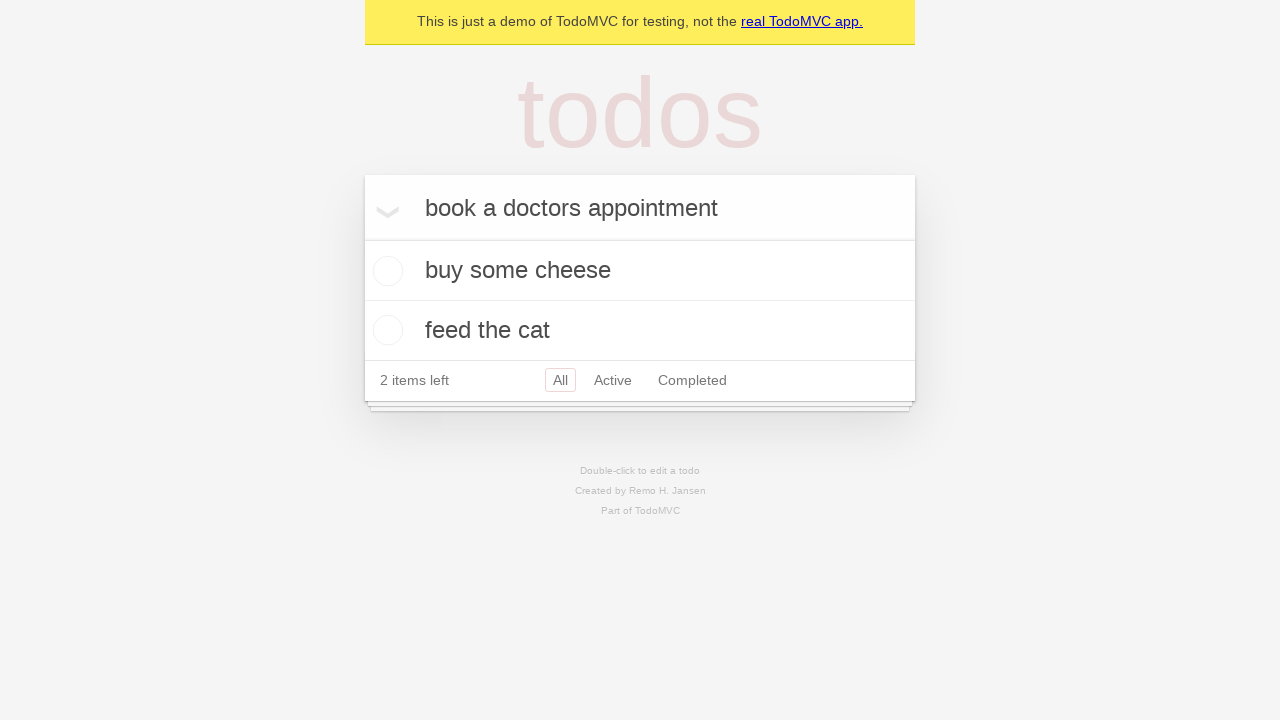

Pressed Enter to create third todo on internal:attr=[placeholder="What needs to be done?"i]
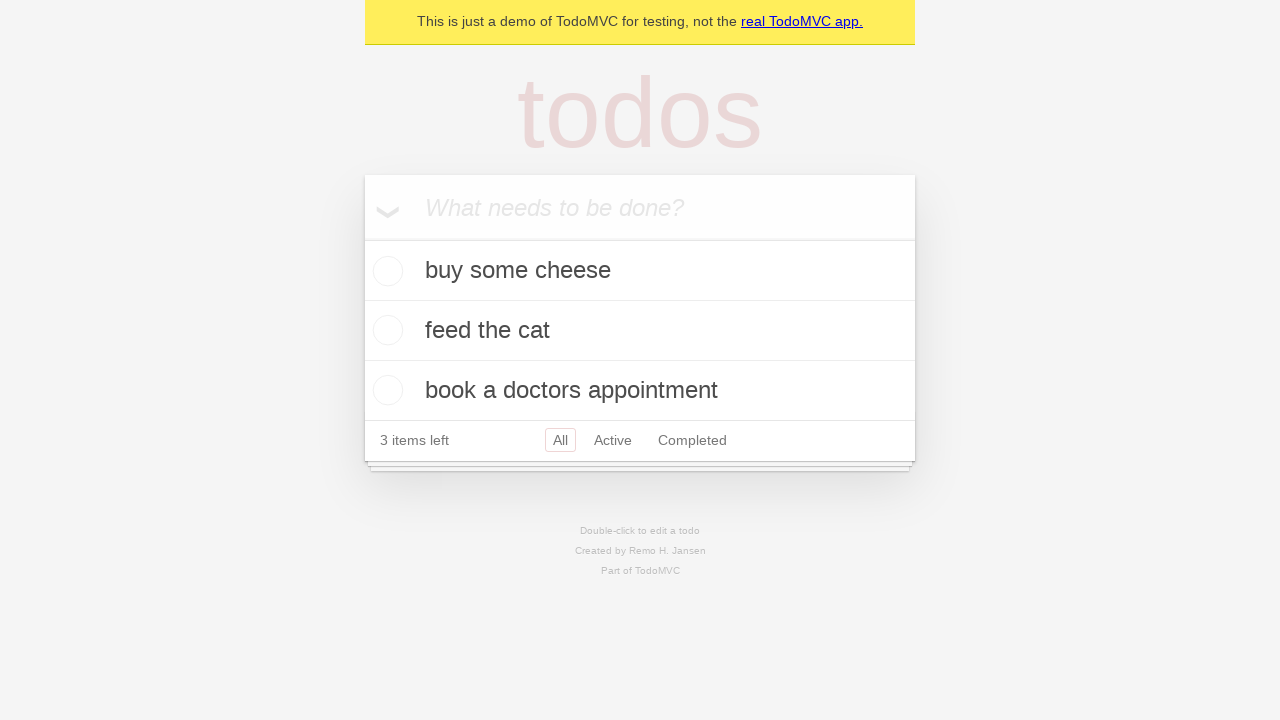

Waited for all three todos to be created
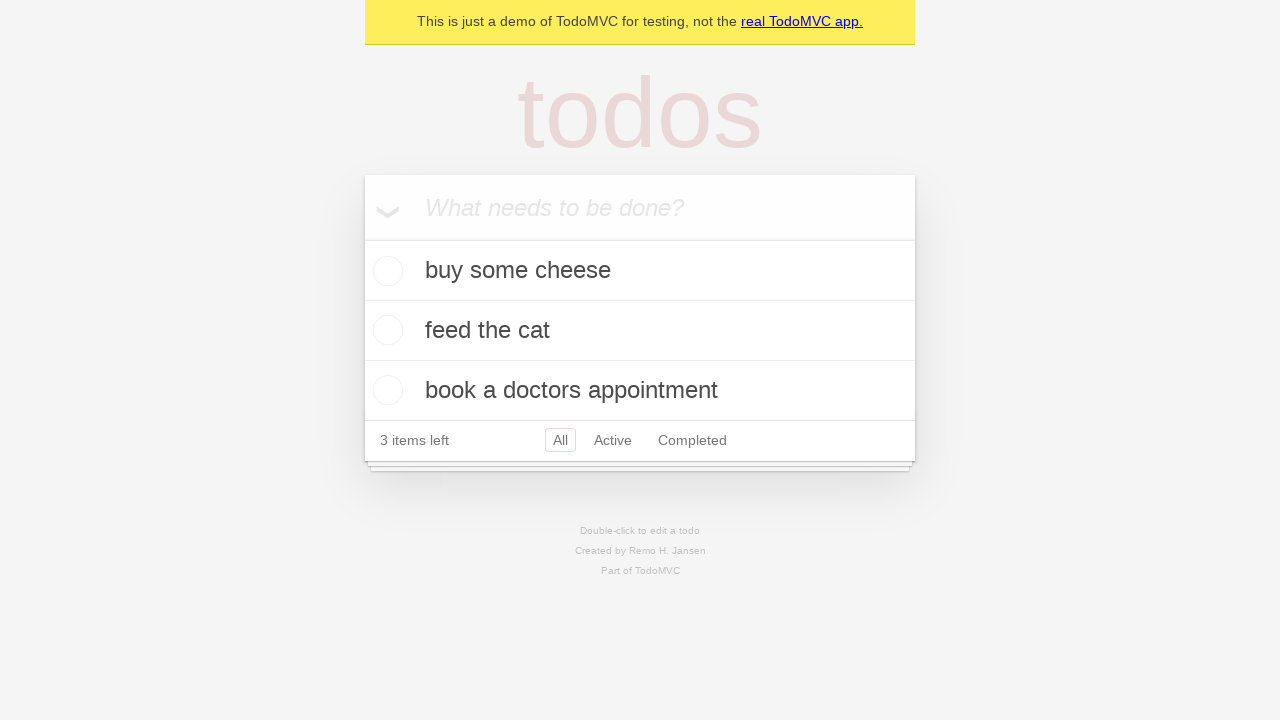

Checked the second todo as completed at (385, 330) on .todo-list li .toggle >> nth=1
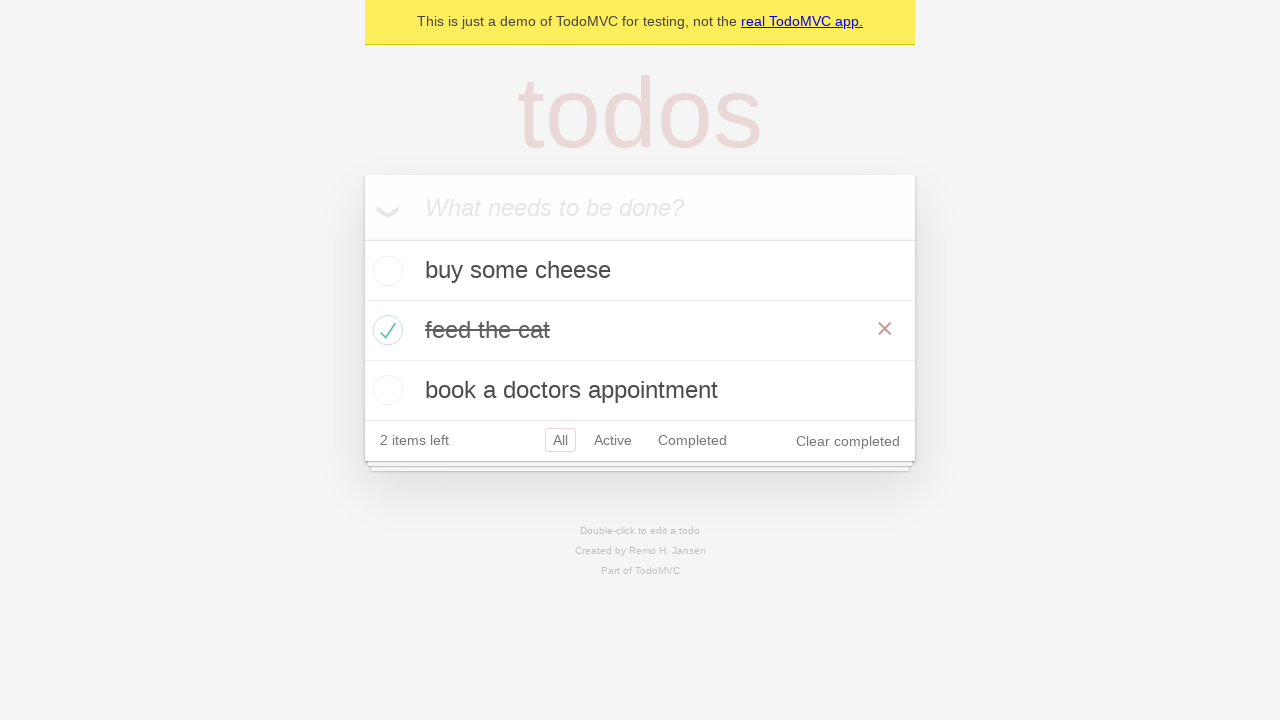

Clicked 'All' filter link at (560, 440) on internal:role=link[name="All"i]
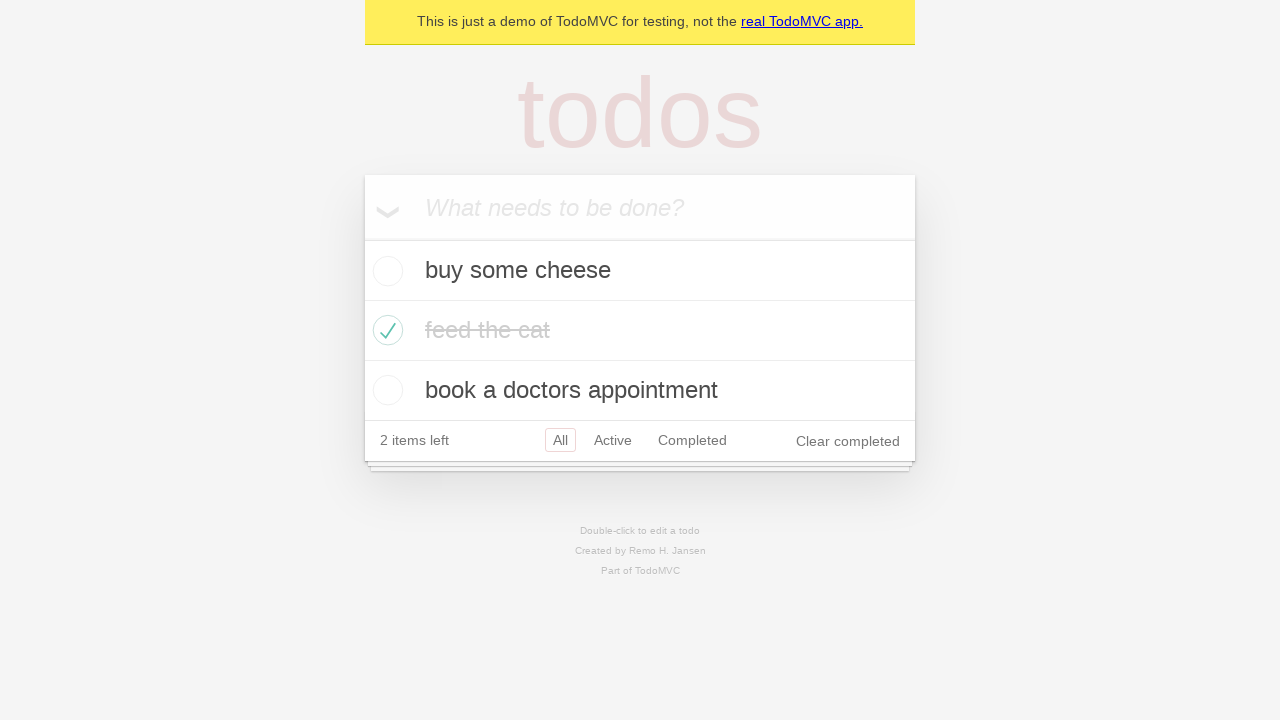

Clicked 'Active' filter link at (613, 440) on internal:role=link[name="Active"i]
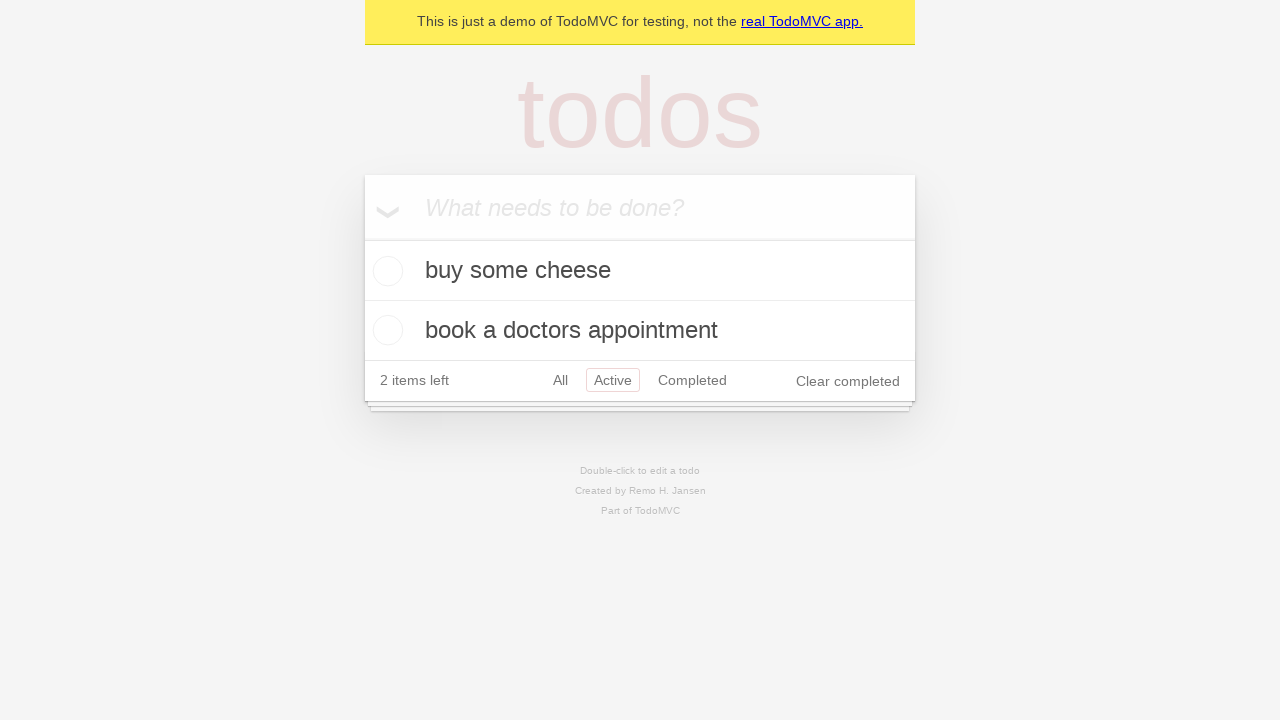

Clicked 'Completed' filter link at (692, 380) on internal:role=link[name="Completed"i]
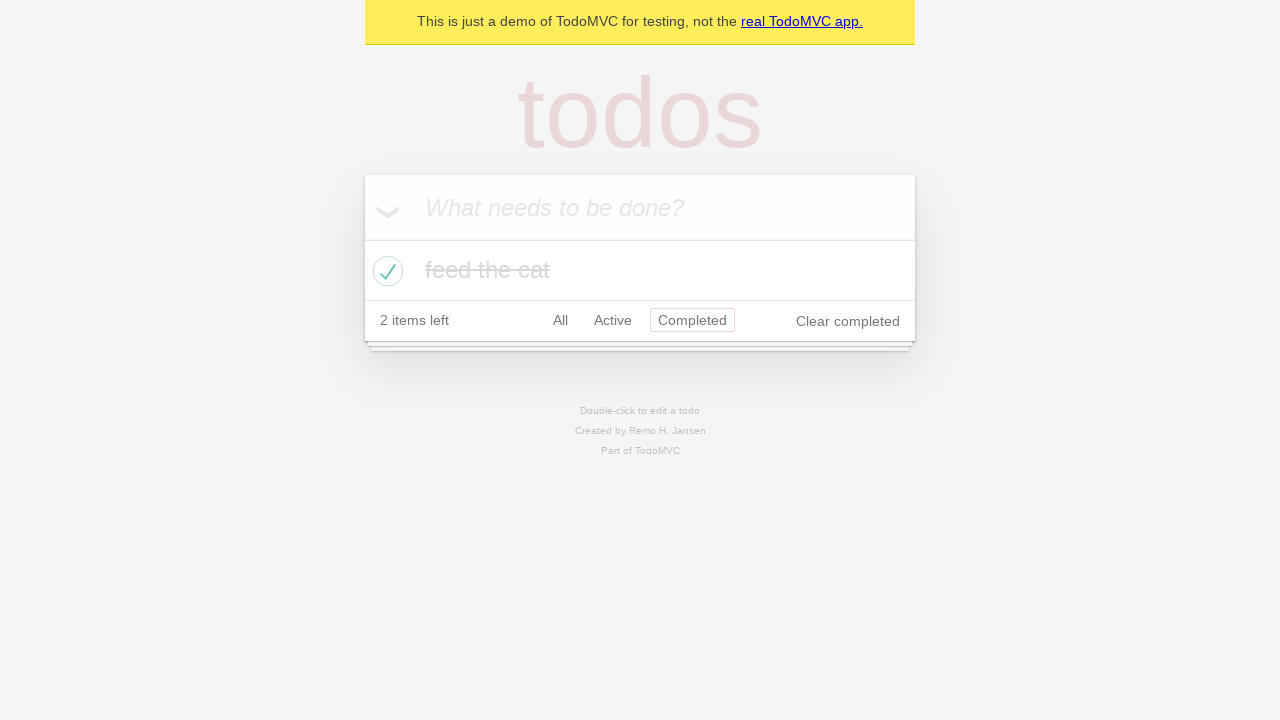

Navigated back using browser back button (from Completed to Active)
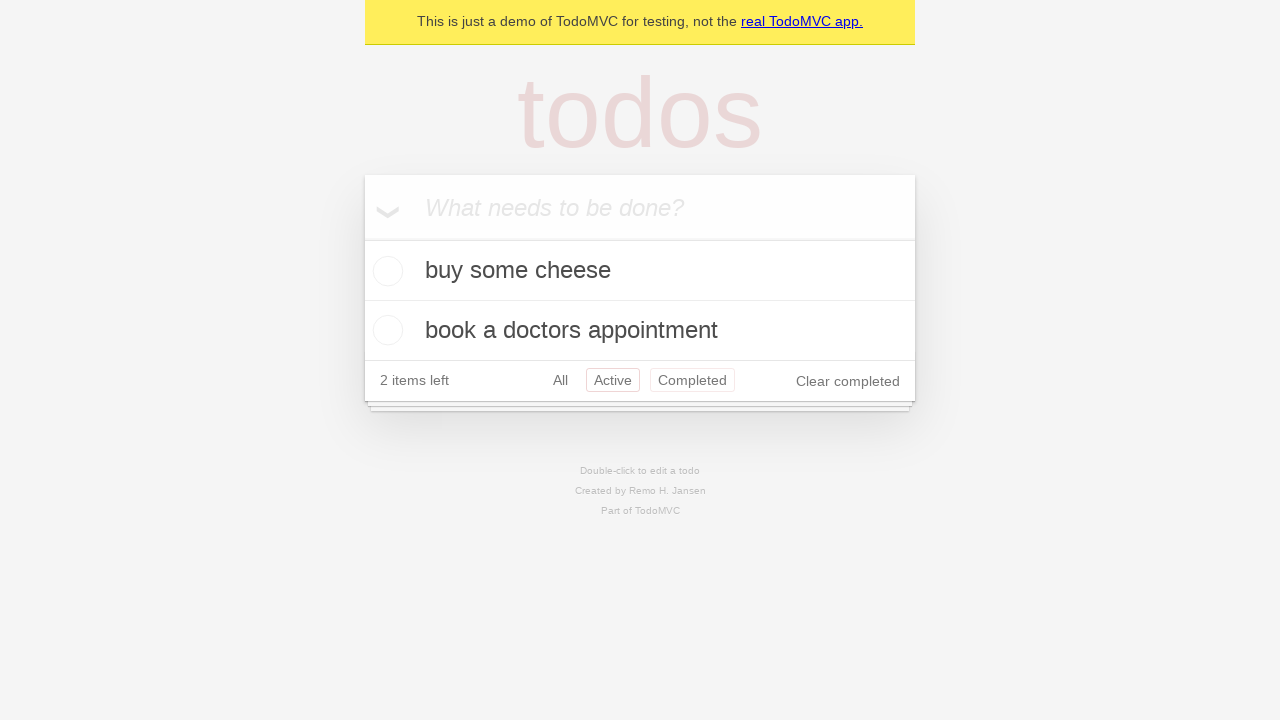

Navigated back using browser back button (from Active to All)
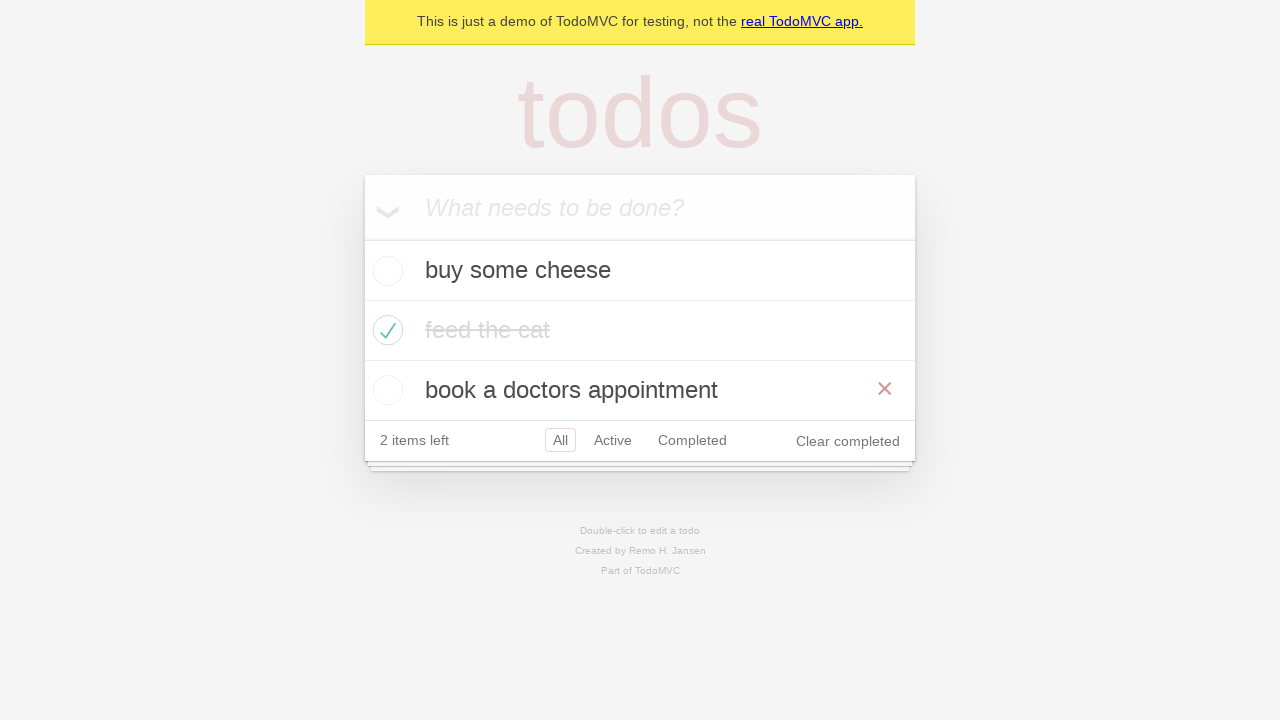

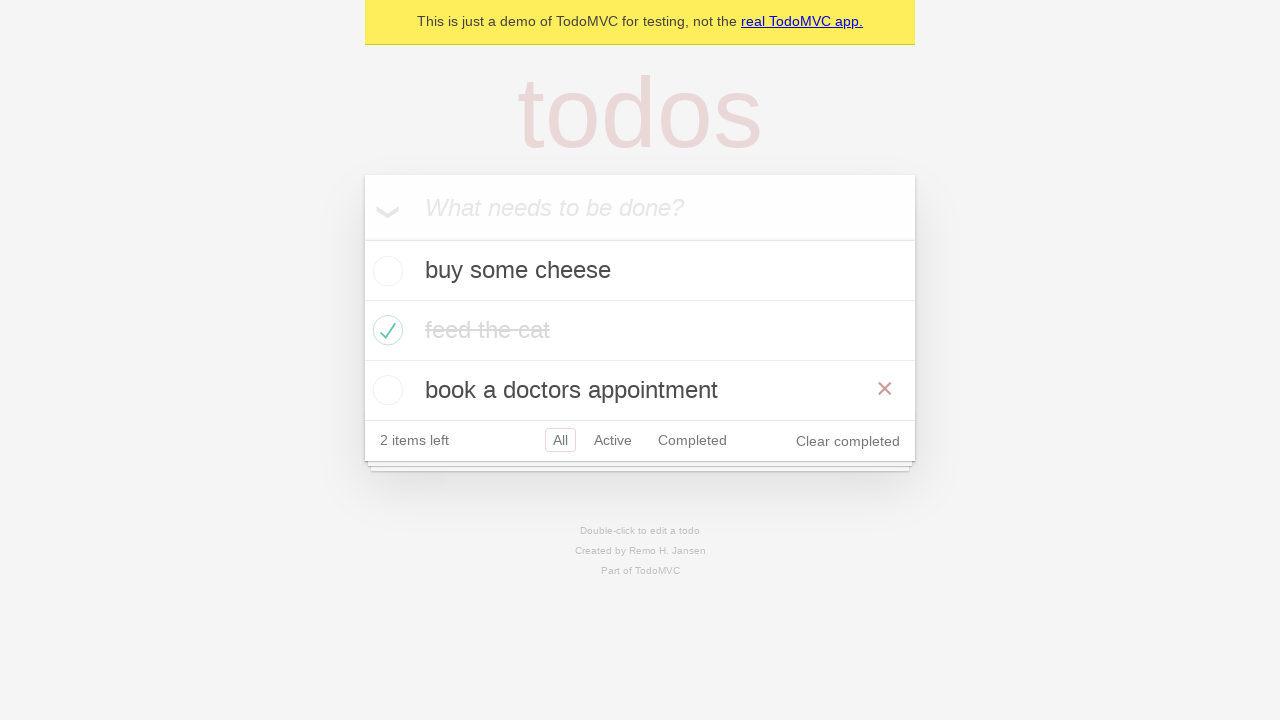